Tests dropdown handling by accessing a country dropdown element and retrieving its text content

Starting URL: https://testautomationpractice.blogspot.com/

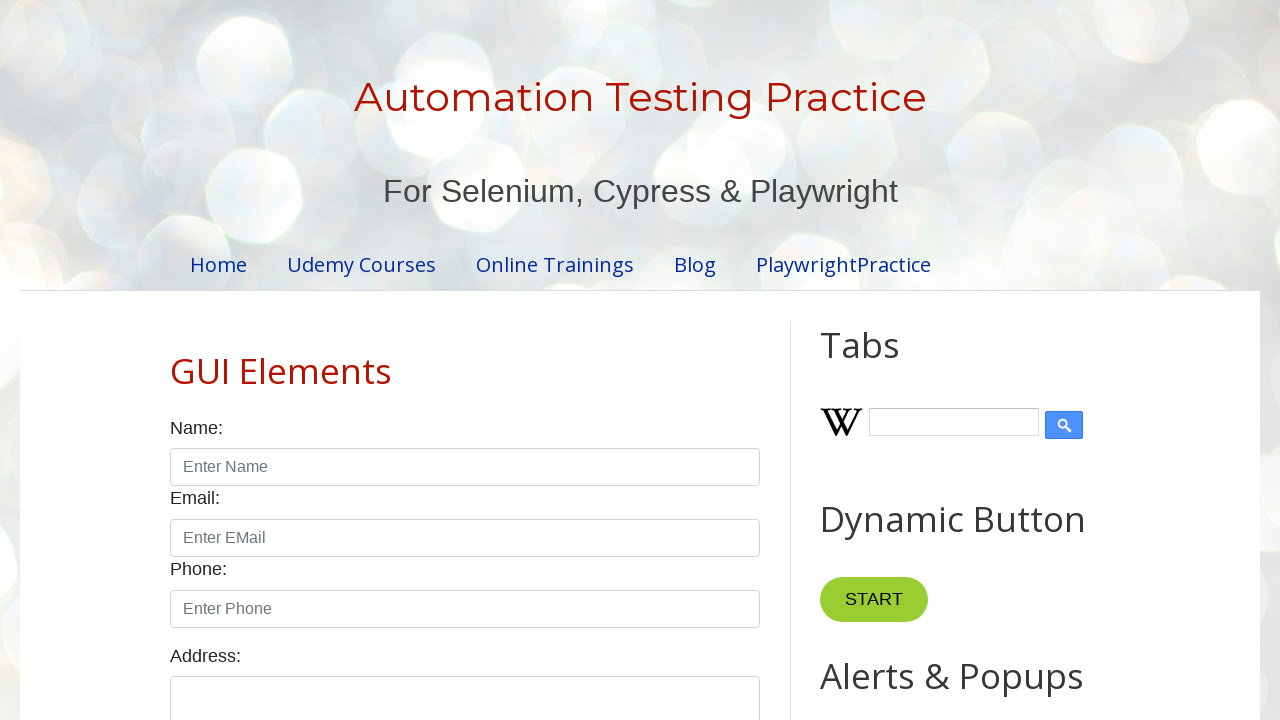

Navigated to test automation practice website
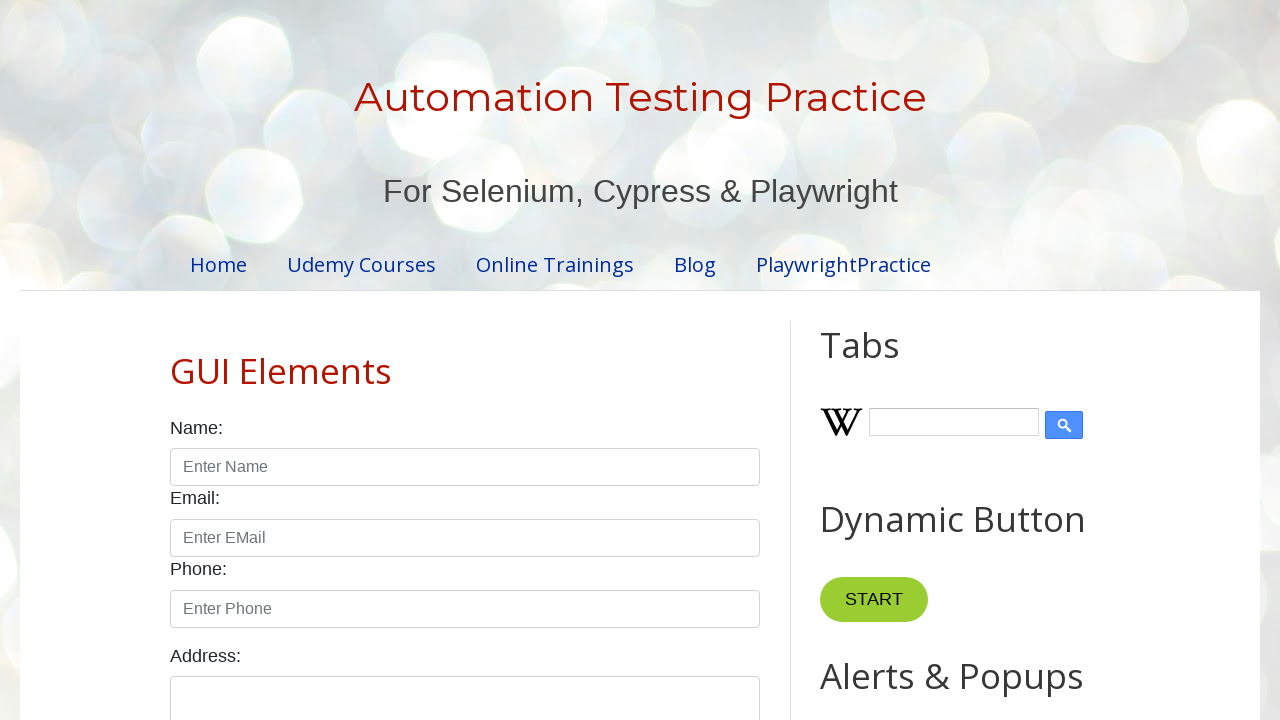

Retrieved text content from country dropdown element
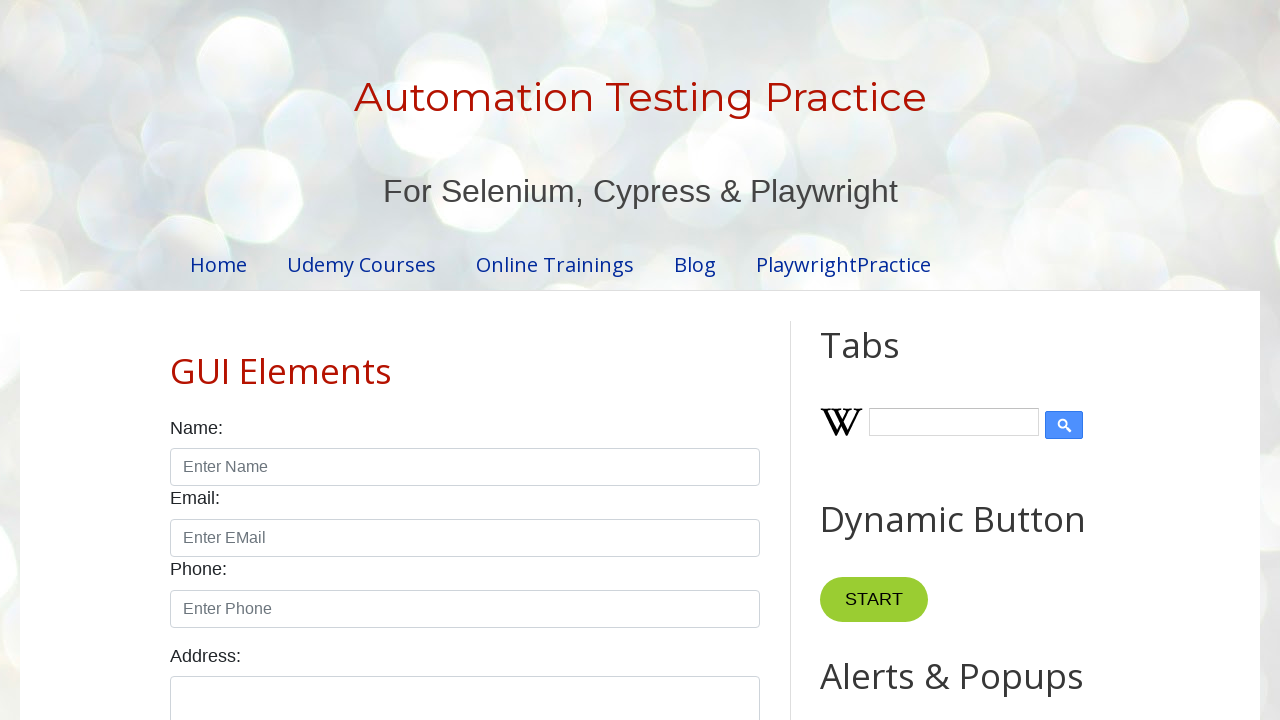

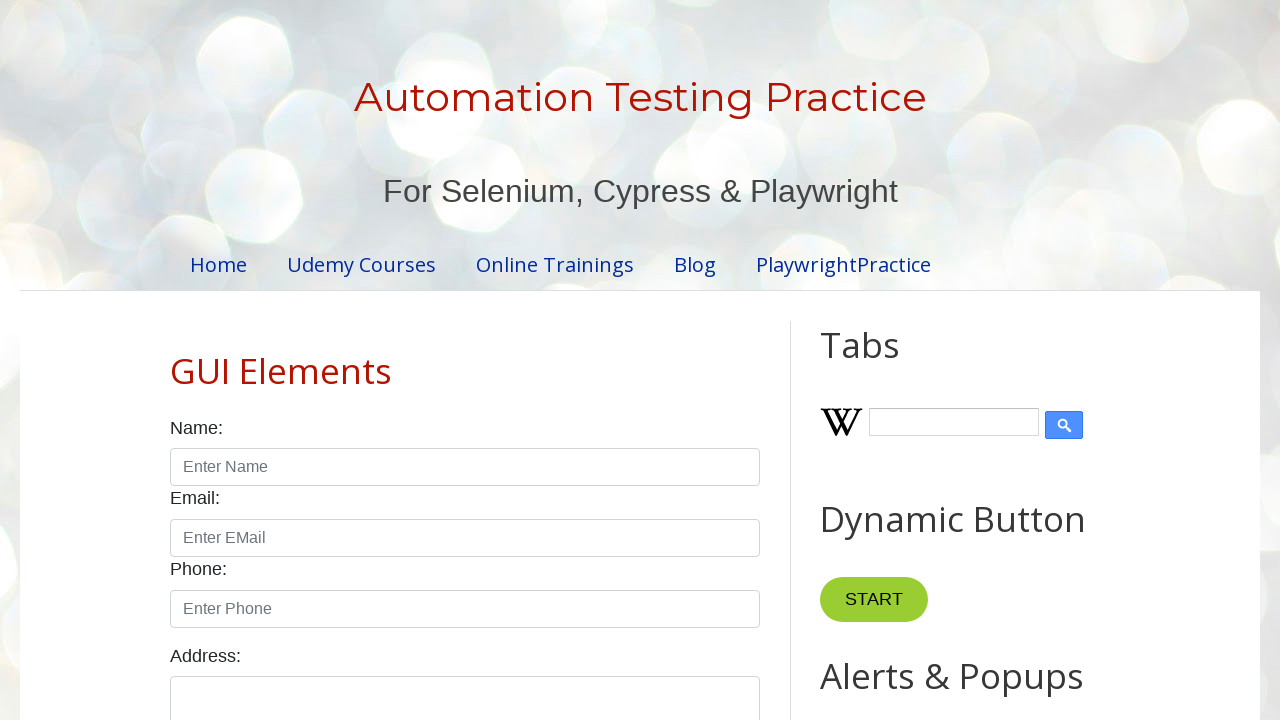